Demonstrates drag and drop by offset position

Starting URL: https://crossbrowsertesting.github.io/drag-and-drop

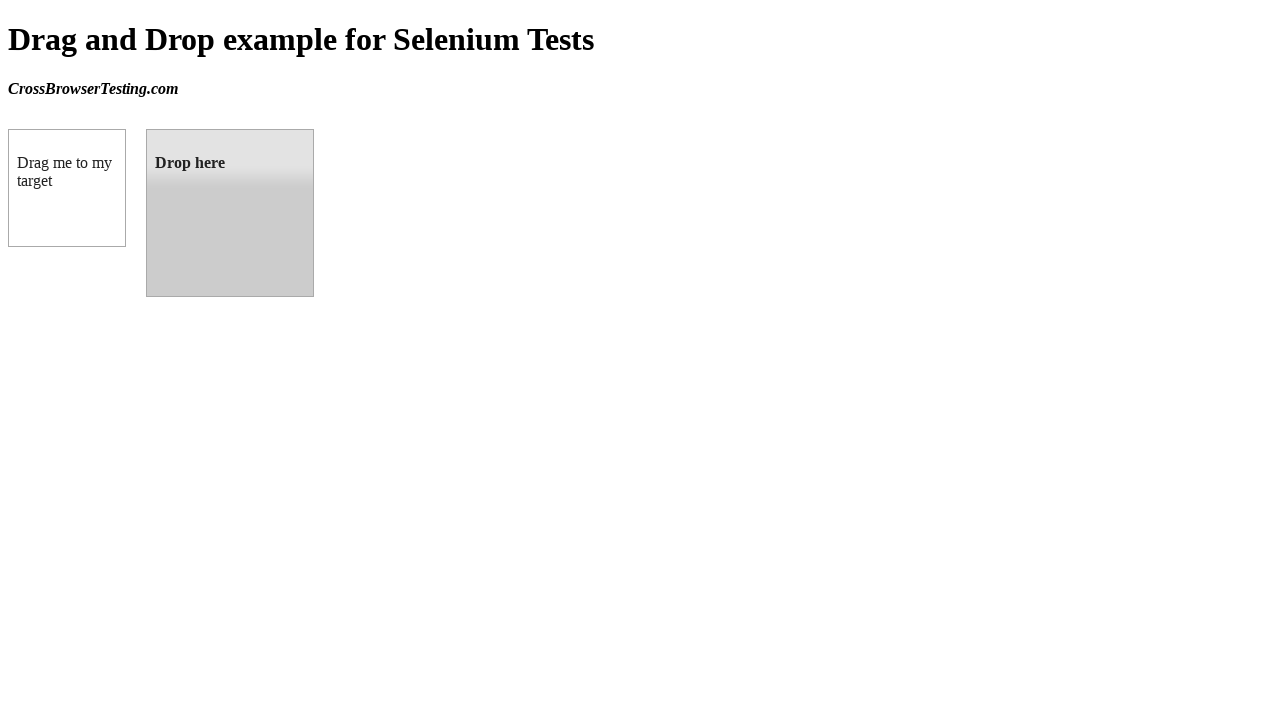

Located draggable source element
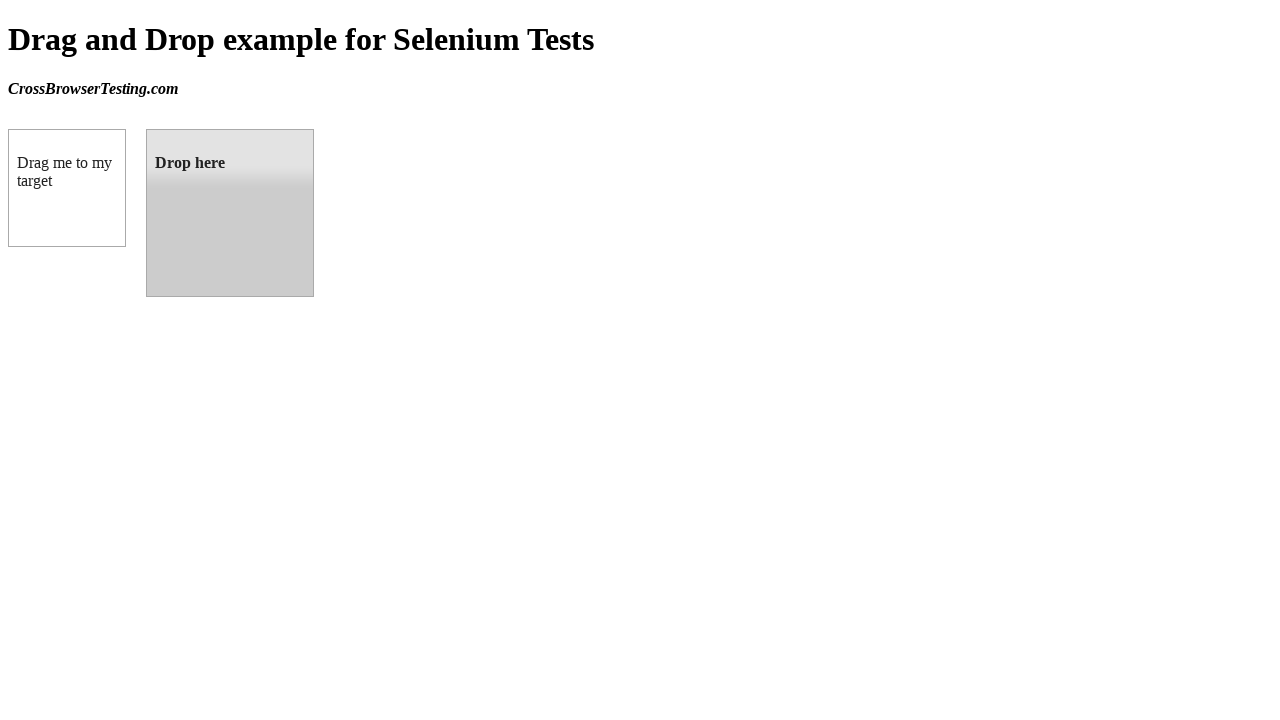

Located droppable target element
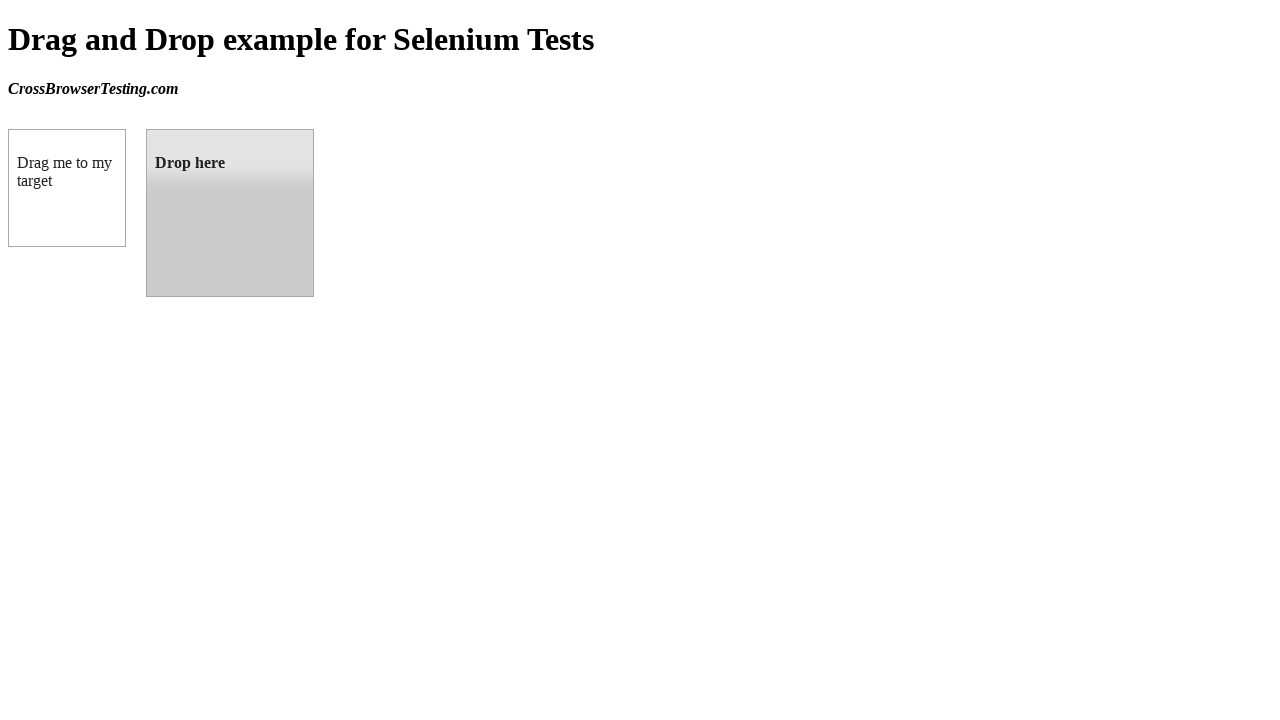

Retrieved bounding box of target element
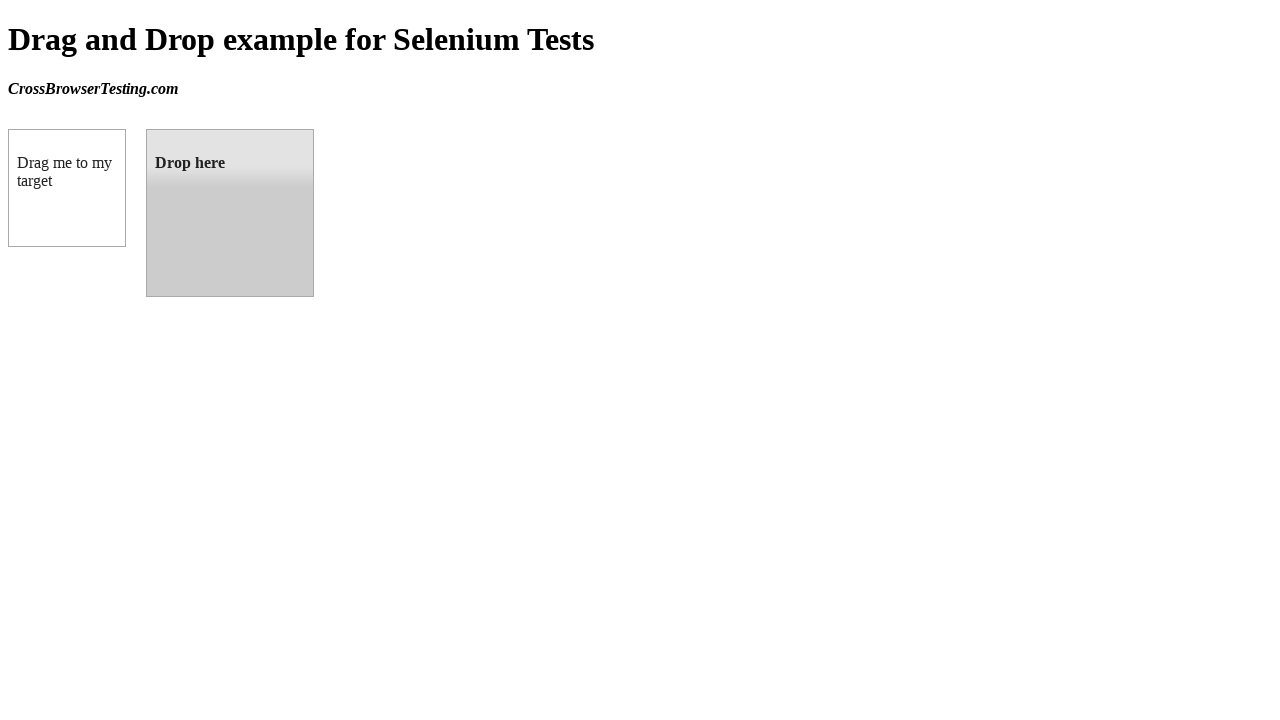

Dragged source element to target element by offset position at (230, 213)
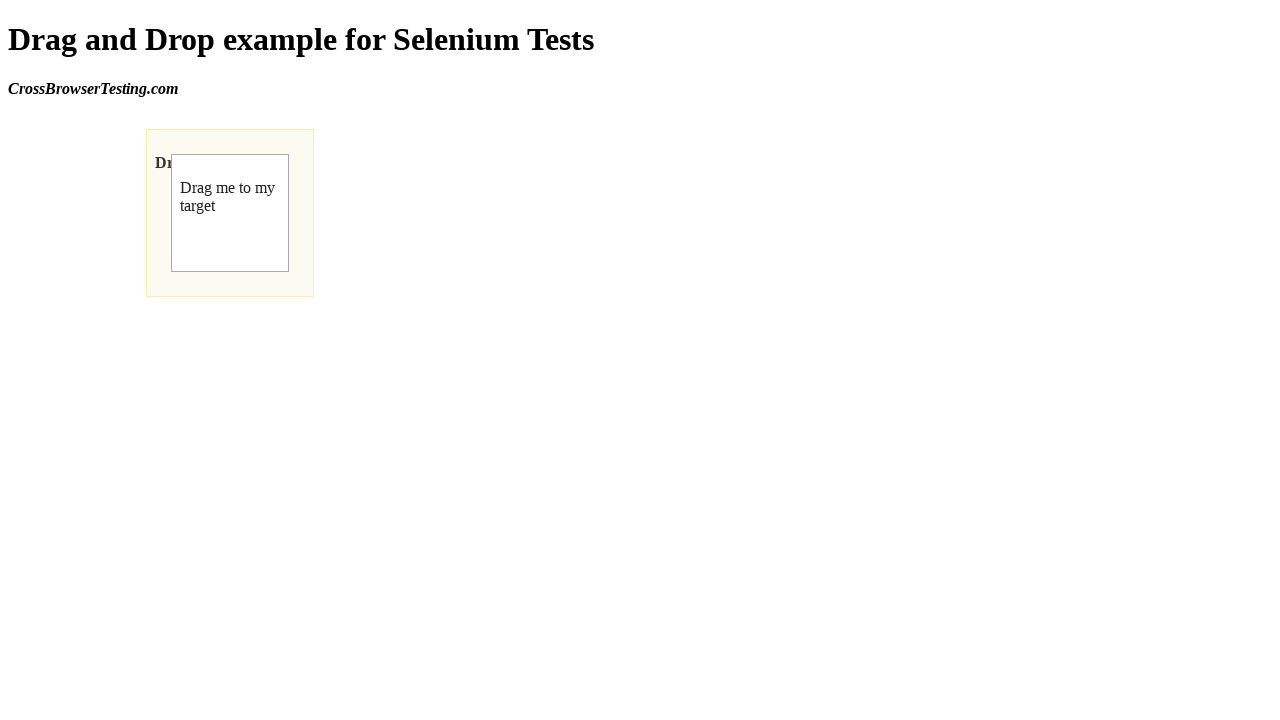

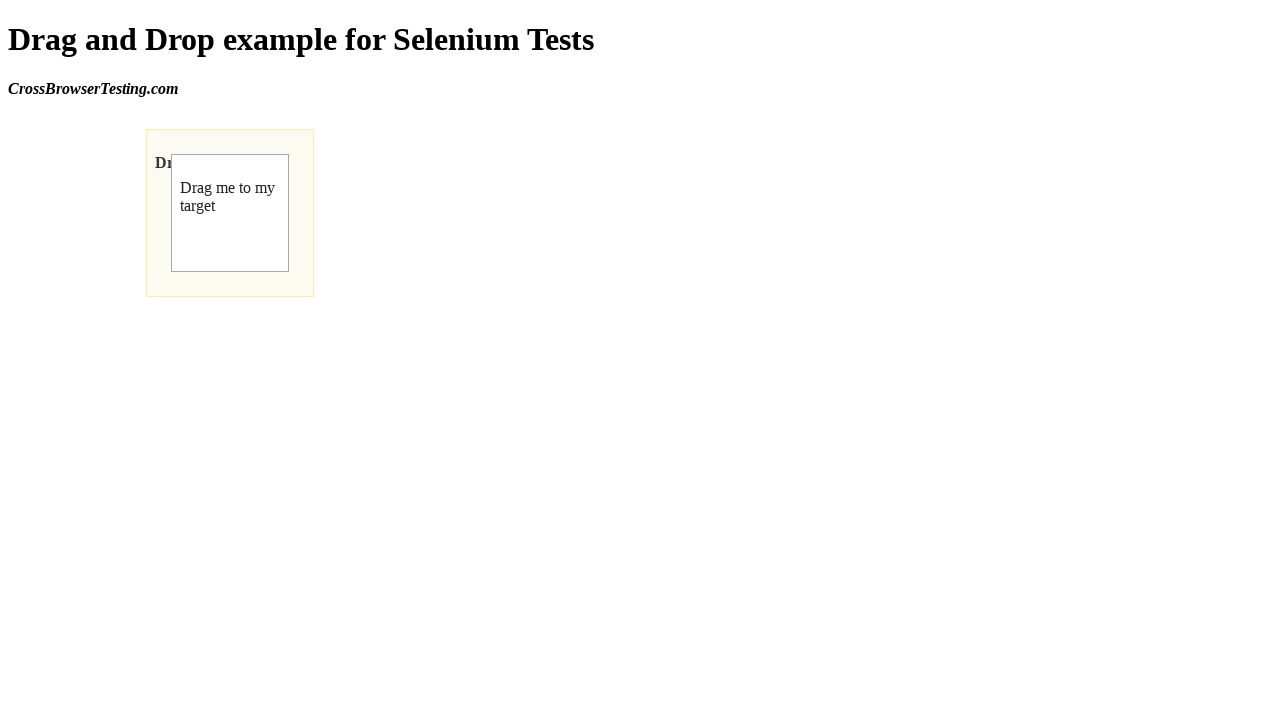